Reads two numbers from the page, calculates their sum, selects the result from a dropdown, and submits the form

Starting URL: http://suninjuly.github.io/selects1.html

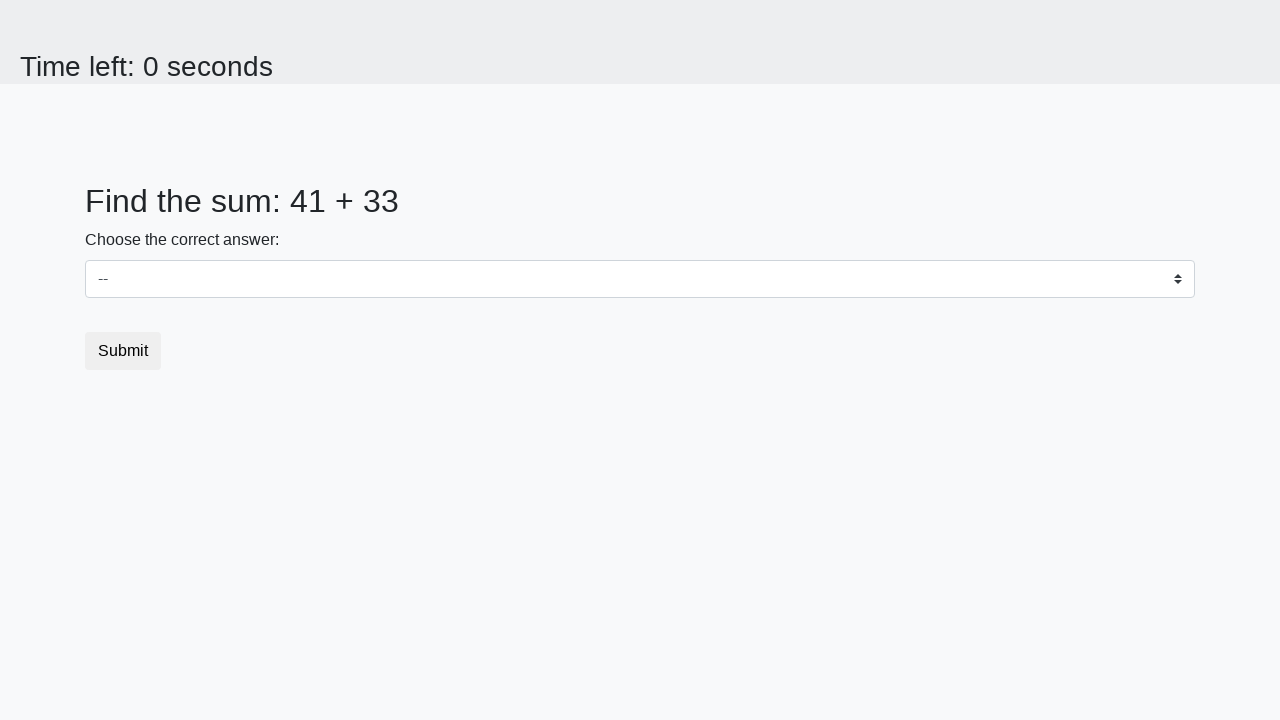

Retrieved first number from page
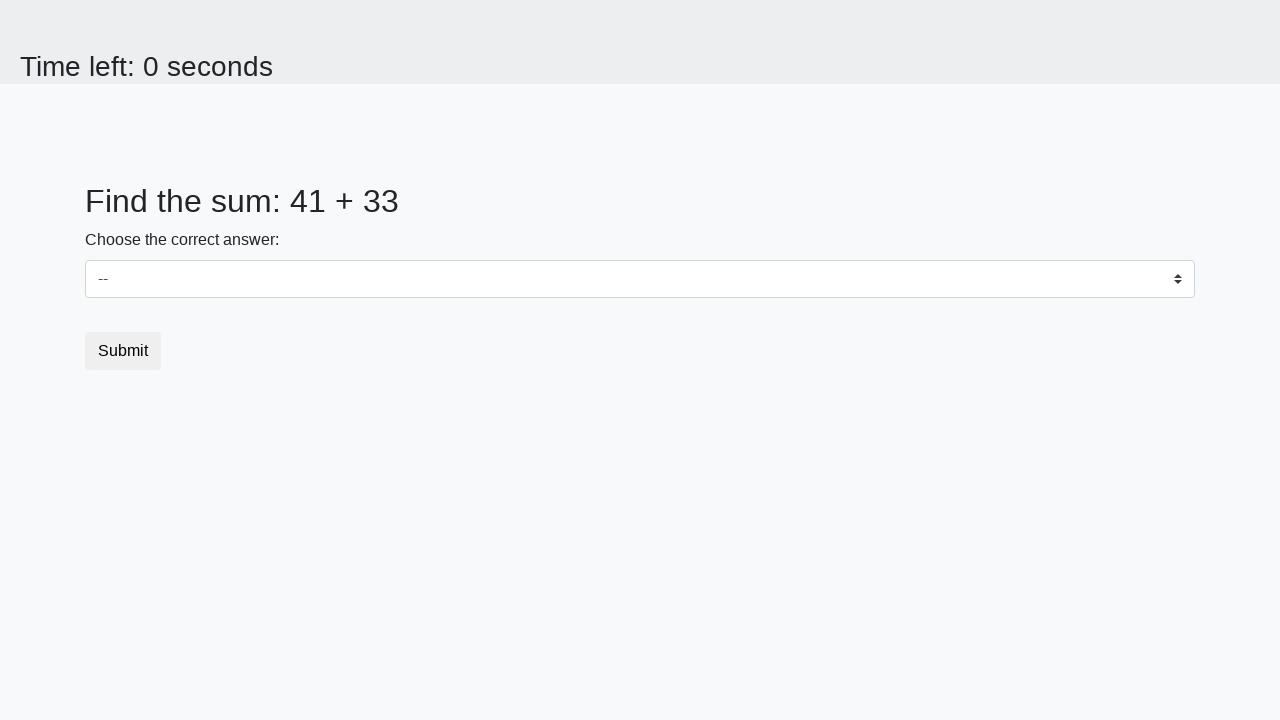

Retrieved second number from page
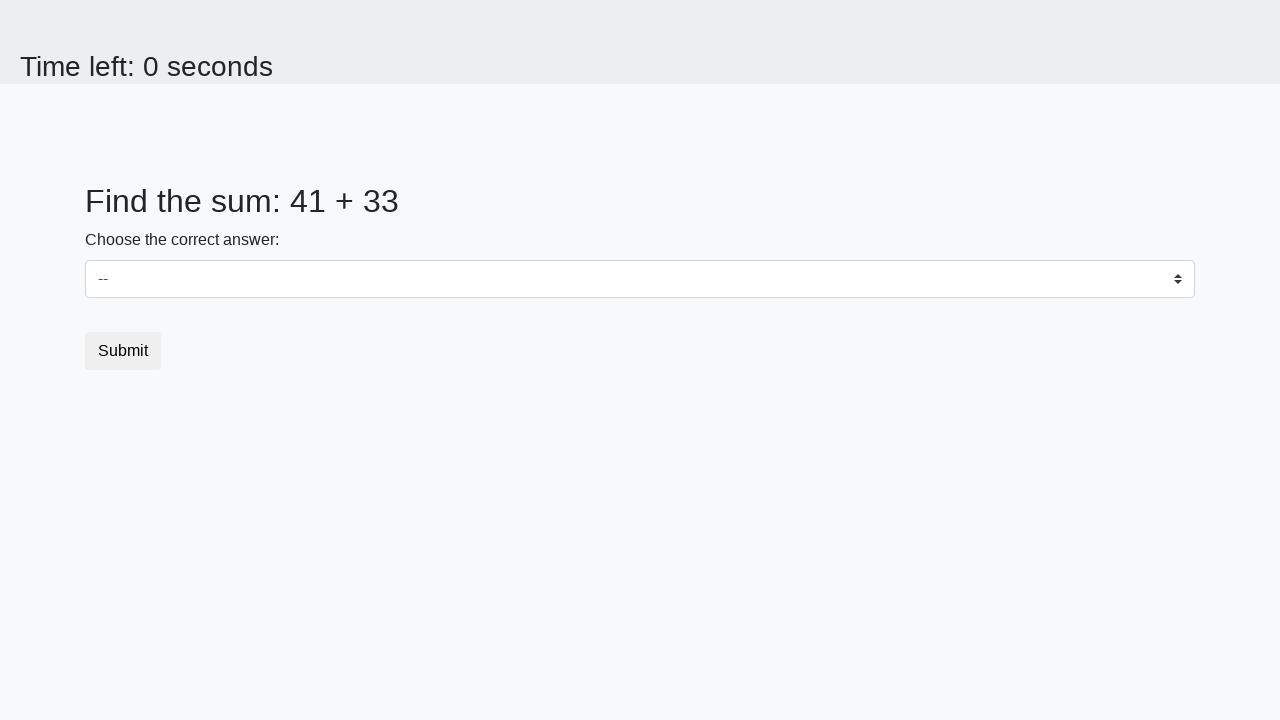

Calculated sum: 41 + 33 = 74
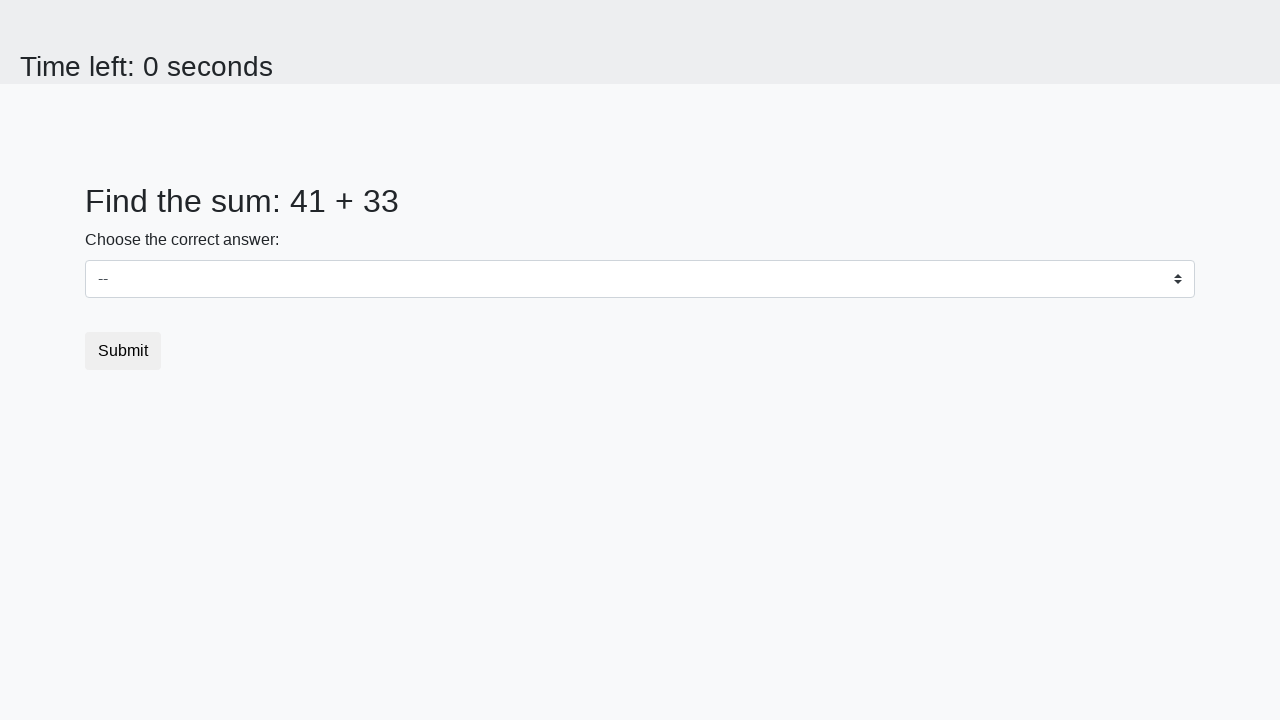

Selected sum value '74' from dropdown on #dropdown
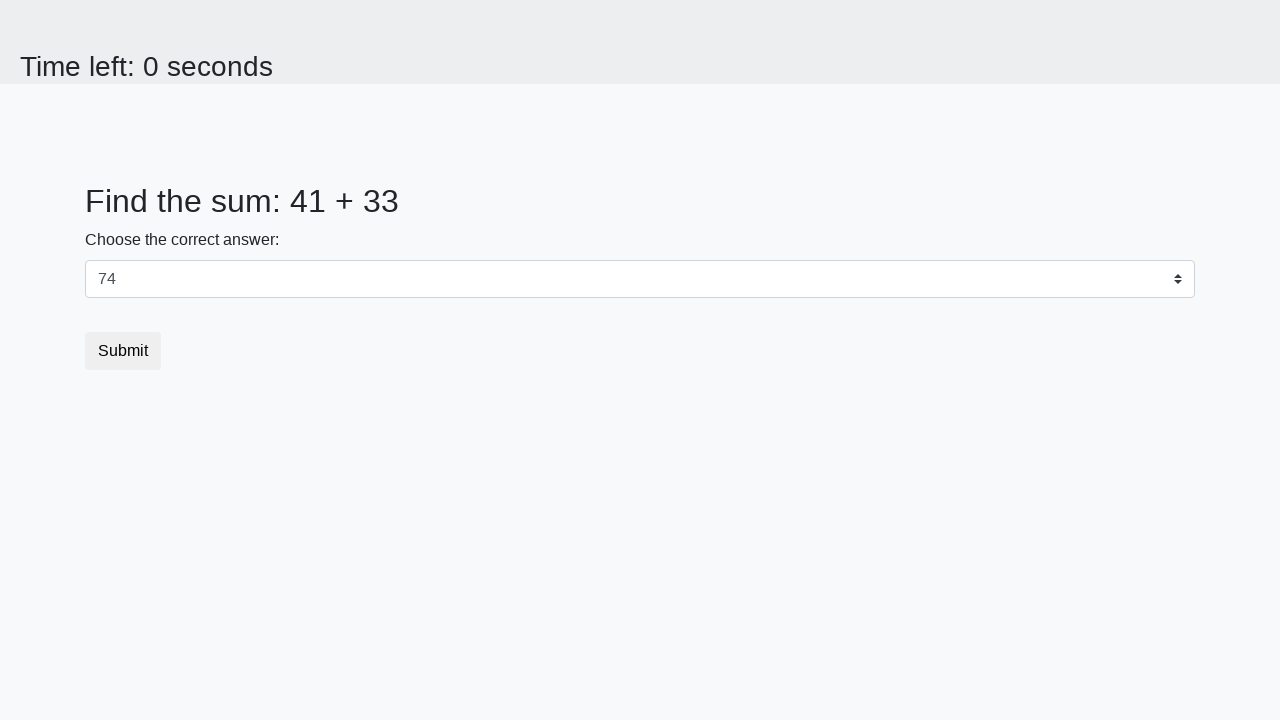

Clicked submit button to submit form at (123, 351) on button.btn
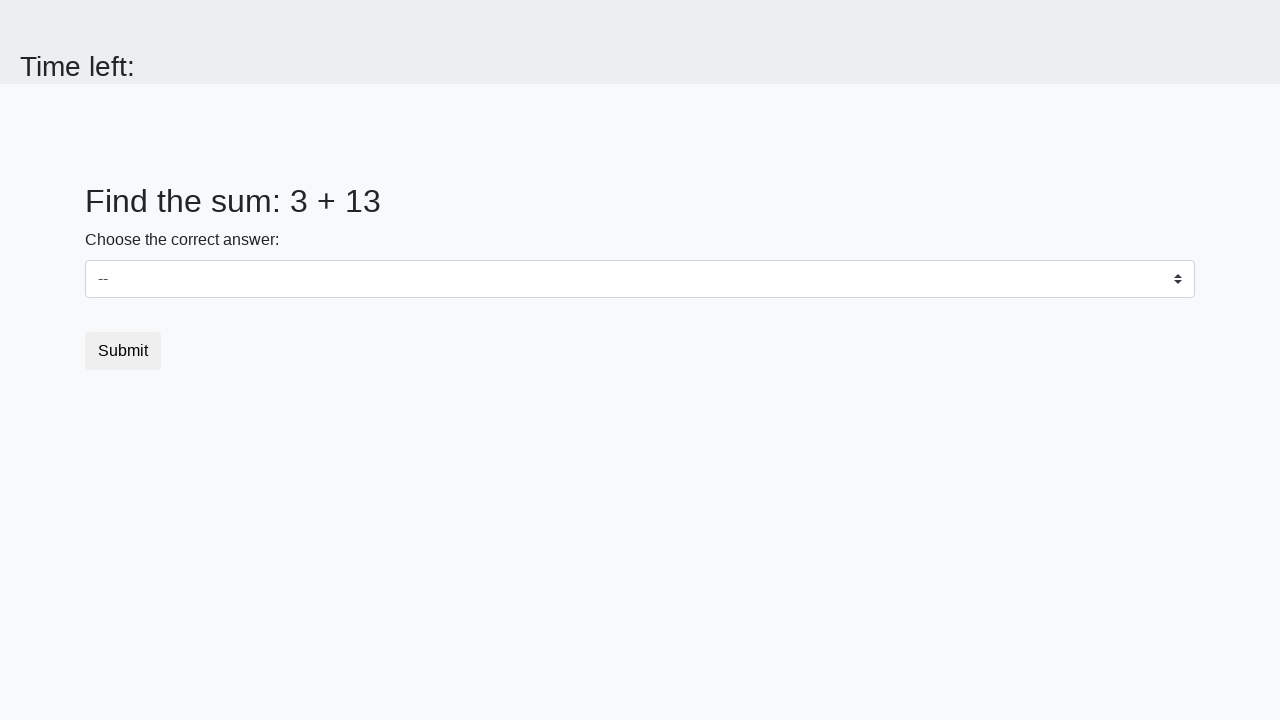

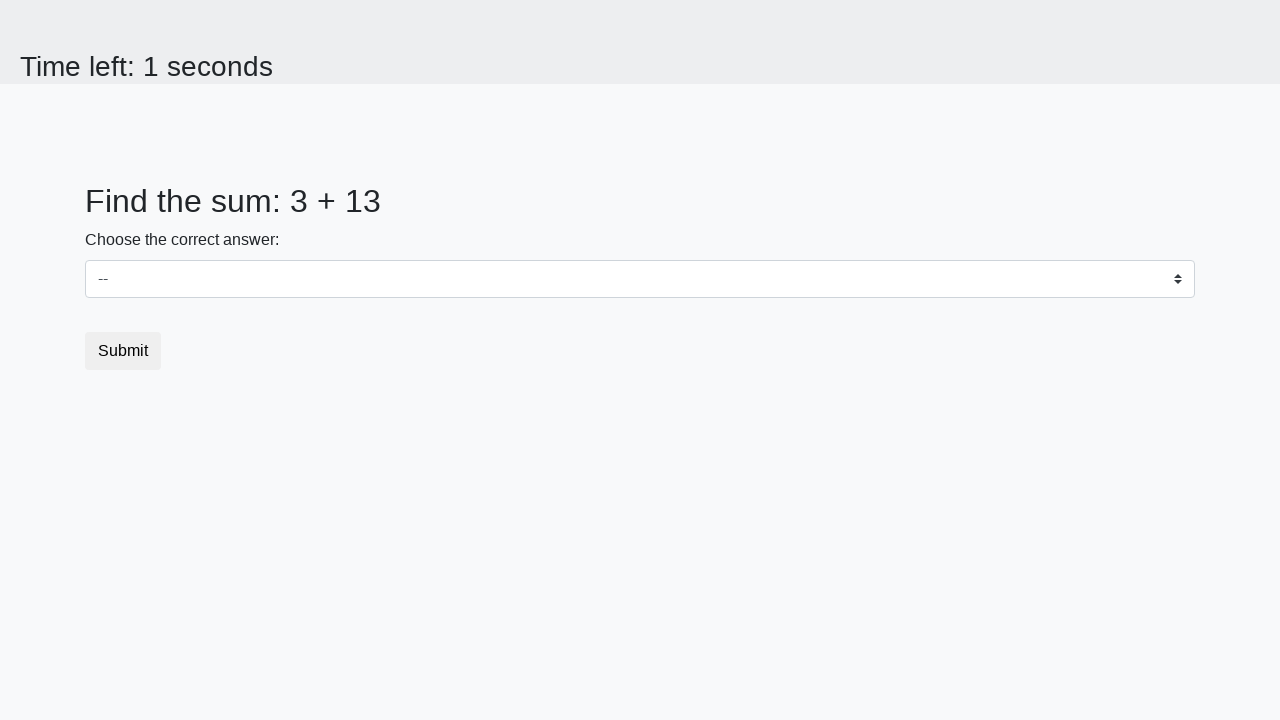